Tests window handling by clicking a link that opens a new window and verifying the new window's title is "New Window"

Starting URL: https://the-internet.herokuapp.com/windows

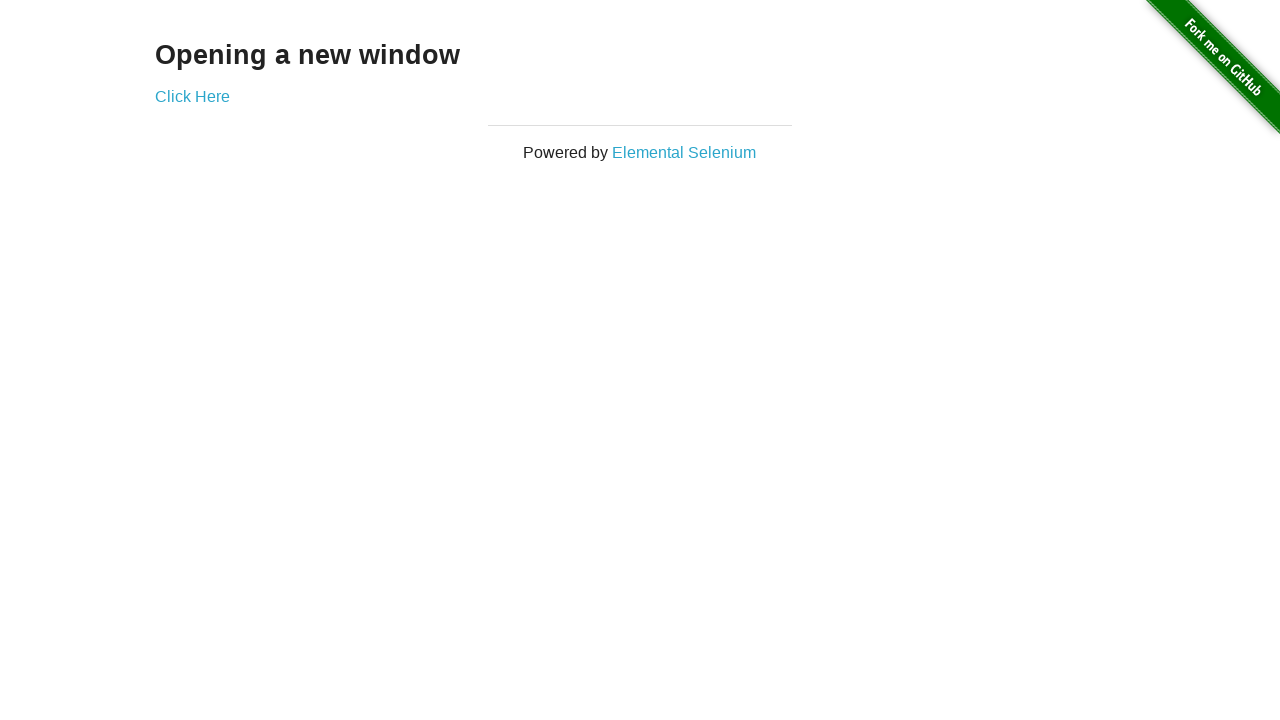

Clicked 'Click Here' link to open new window at (192, 96) on text=Click Here
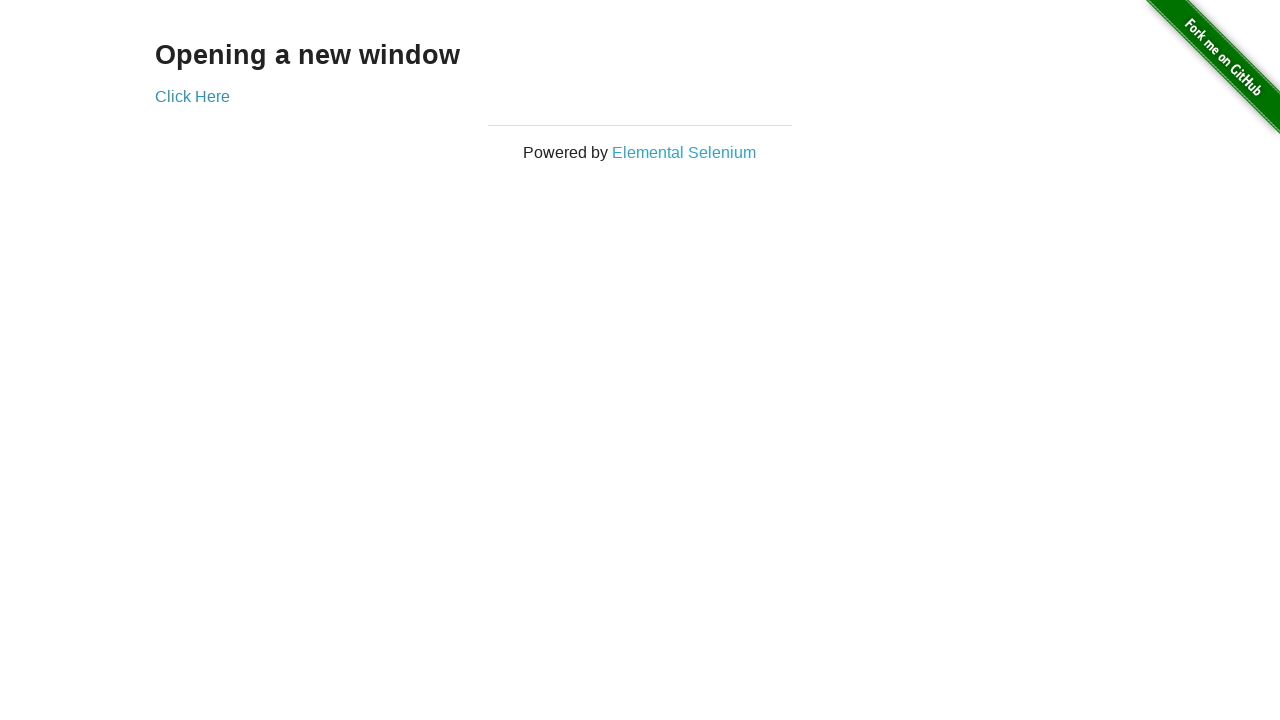

Captured new window/page reference
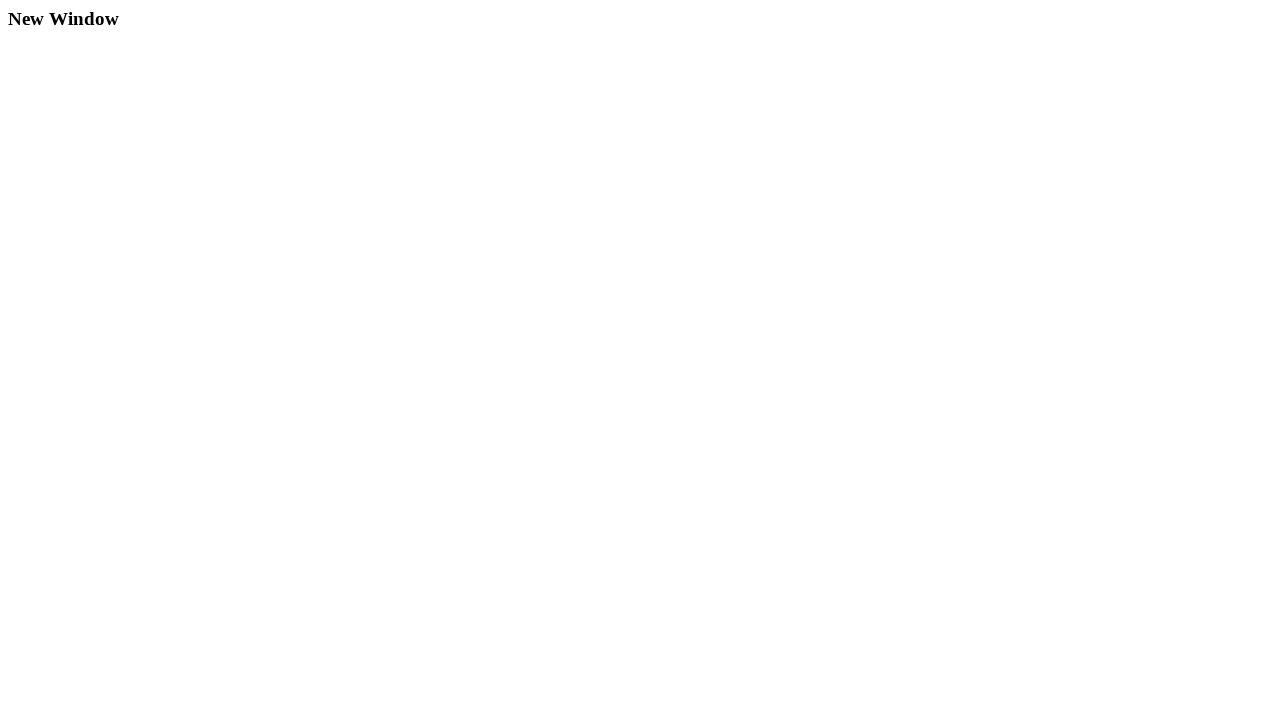

New page loaded successfully
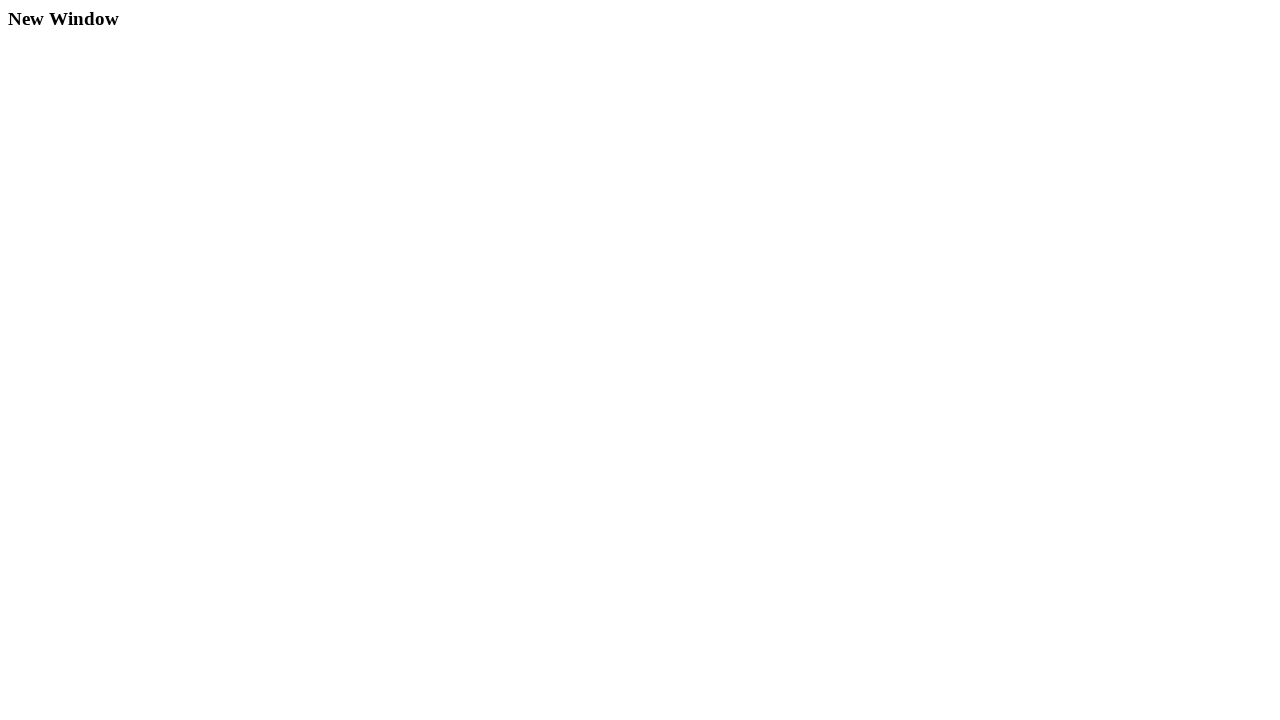

Verified new window title is 'New Window'
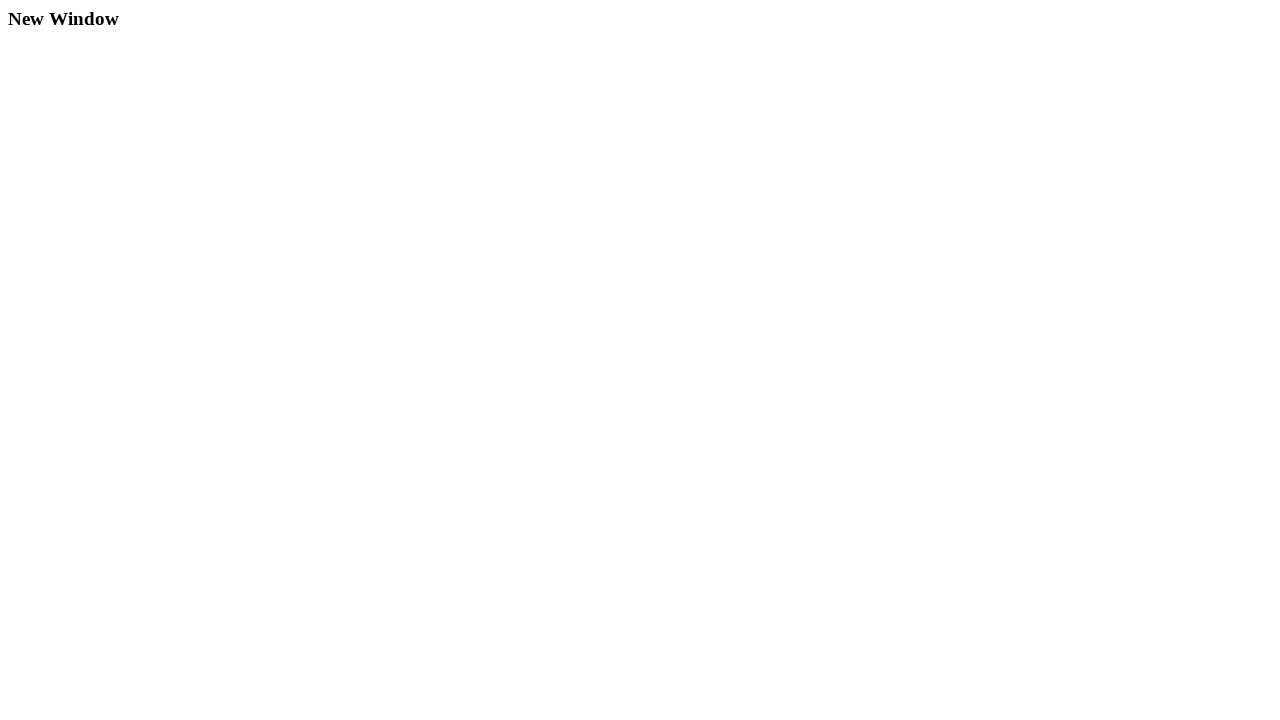

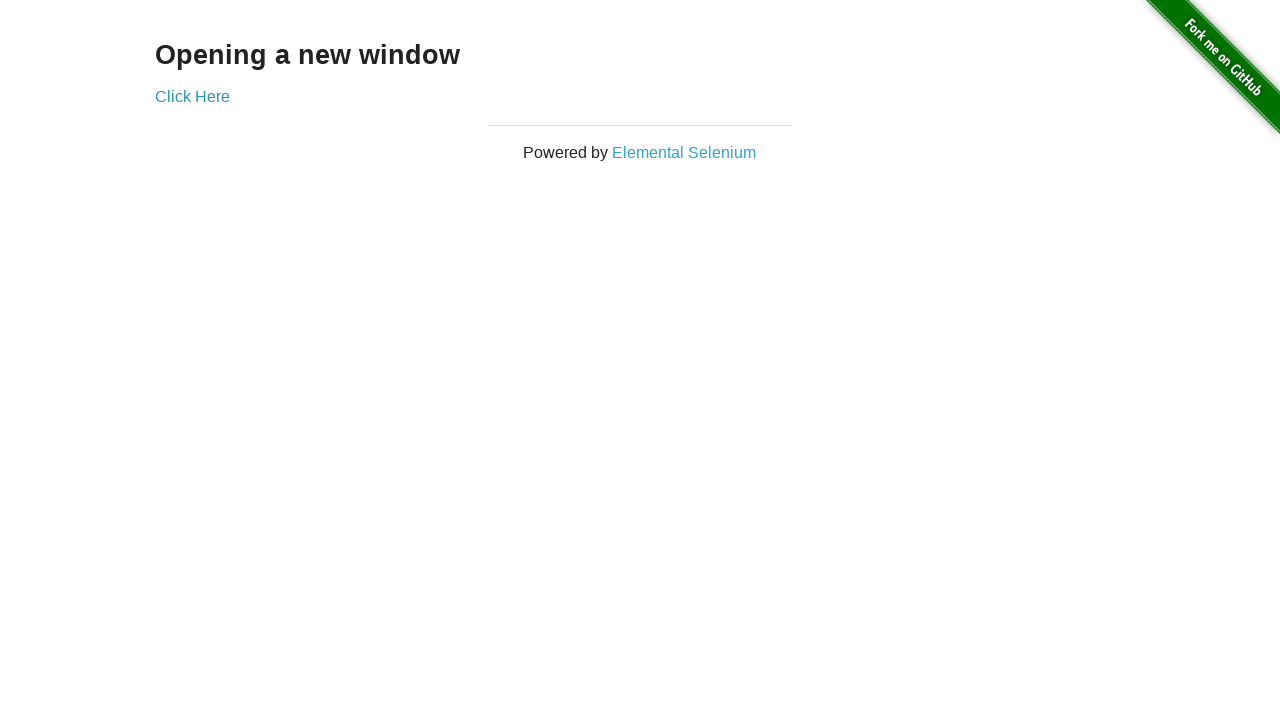